Navigates to a mailto test page and clicks on an email link

Starting URL: https://www.scottseverance.us/mailto.html

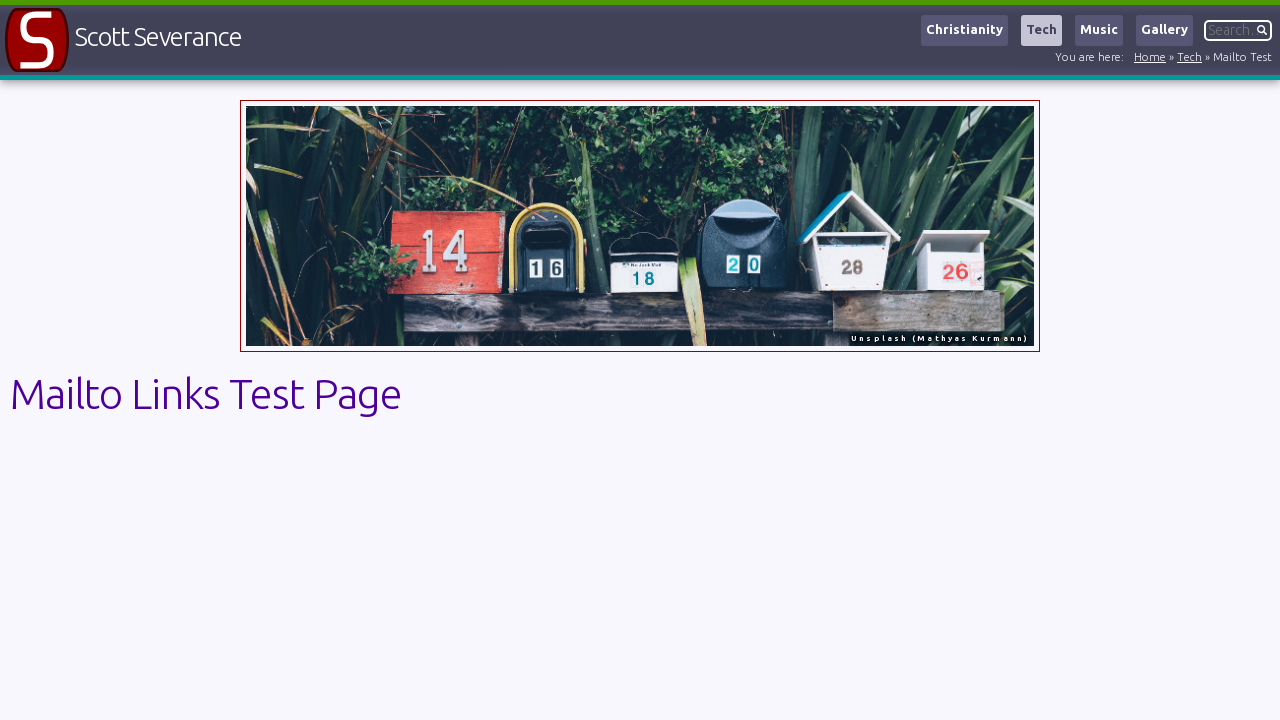

Navigated to mailto test page
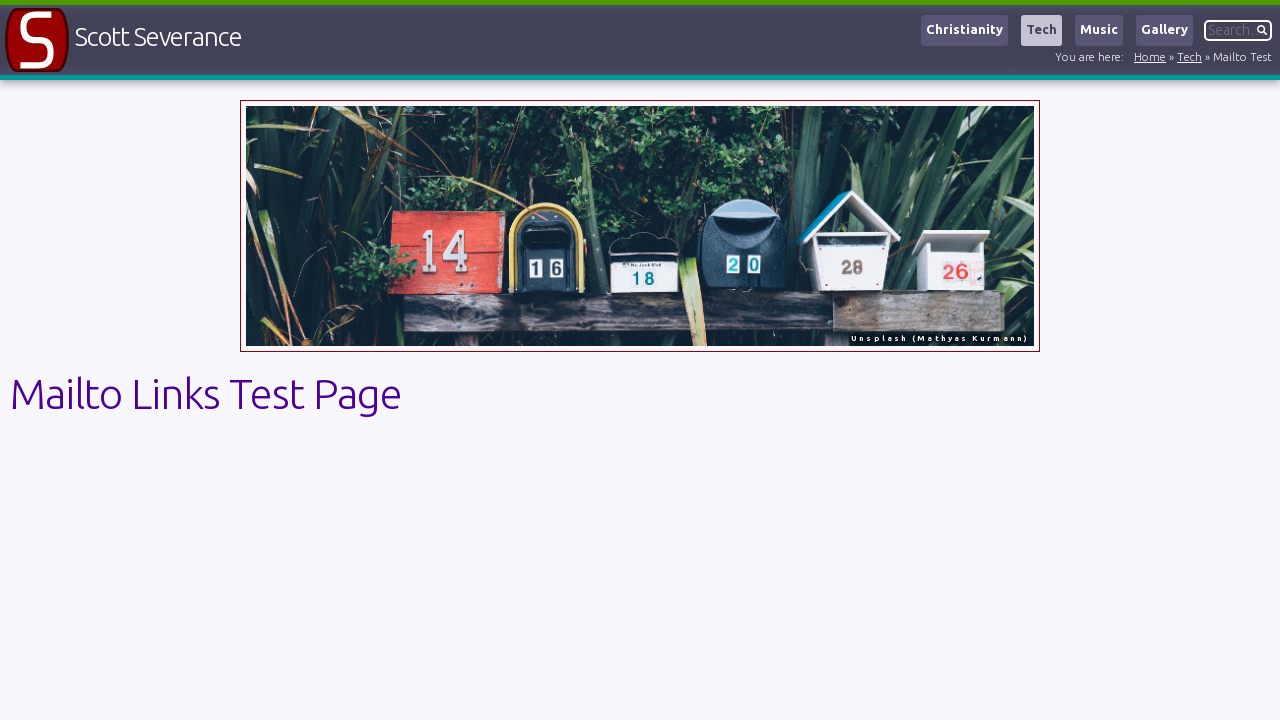

Clicked on E-mail 1 link at (68, 360) on text=E-mail 1
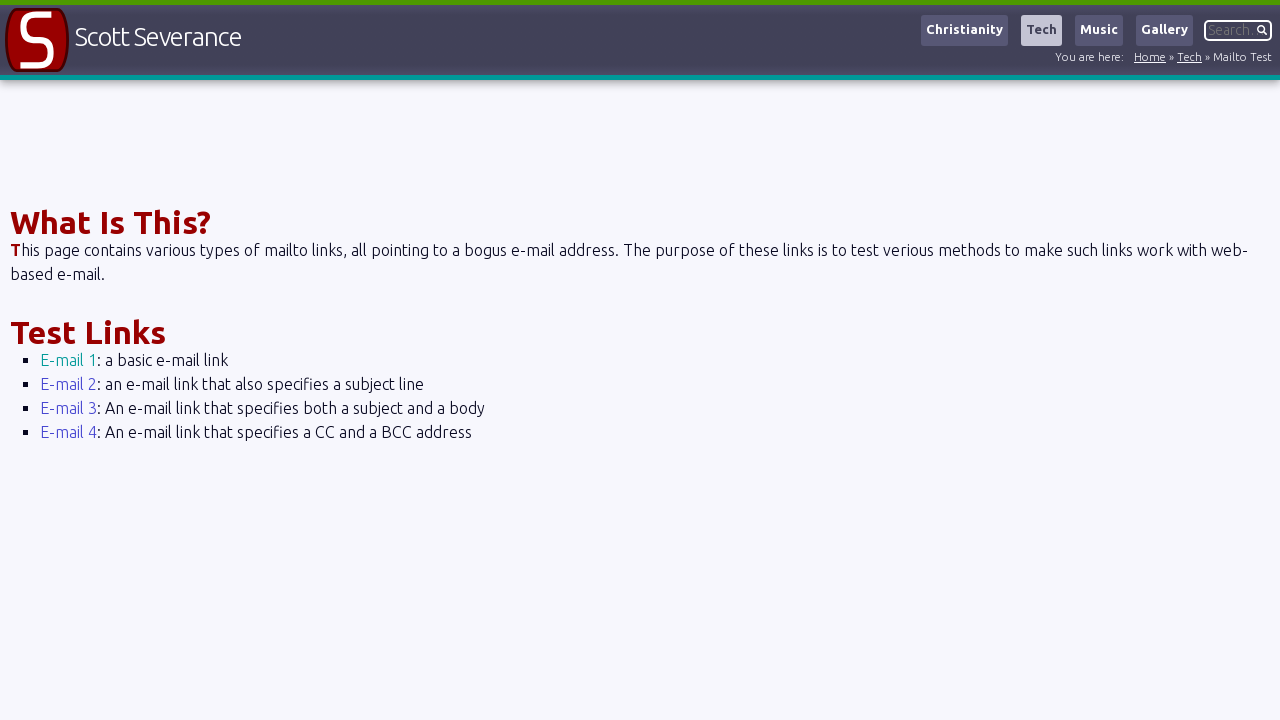

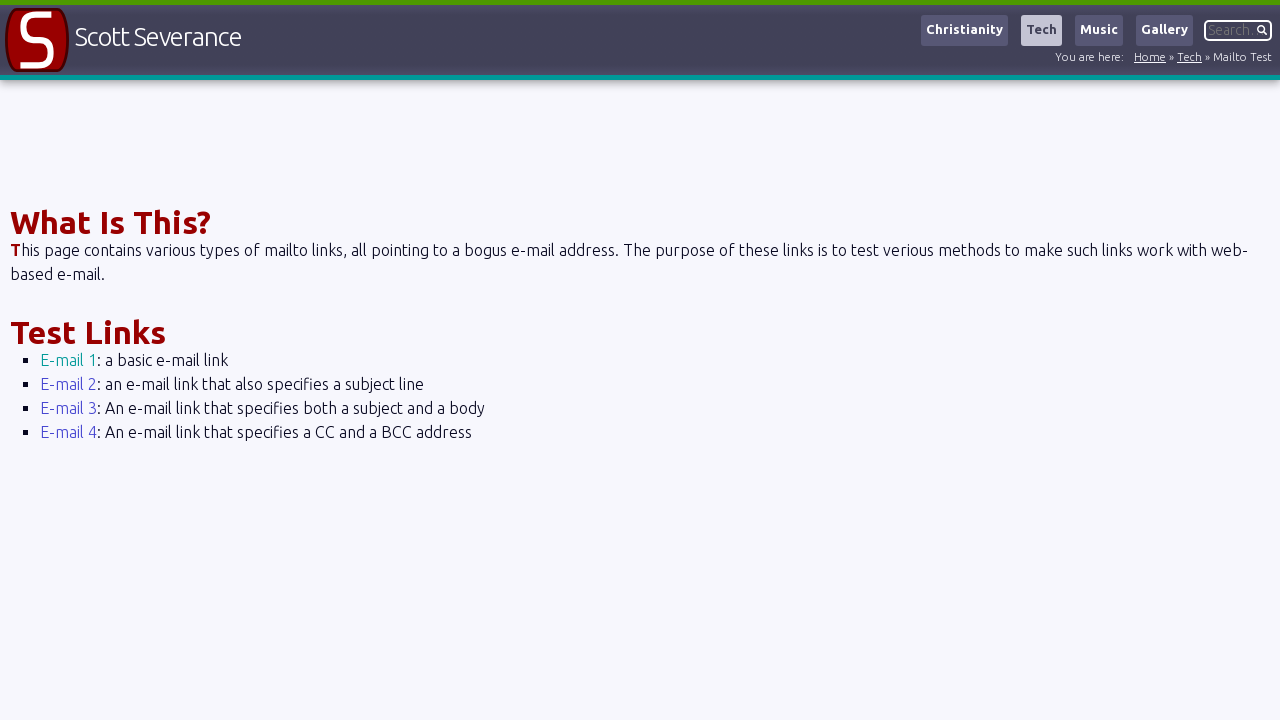